Tests the contact form functionality by clicking the Contact link, filling out the form fields with test data, submitting it, and handling the confirmation alert.

Starting URL: https://www.demoblaze.com/index.html

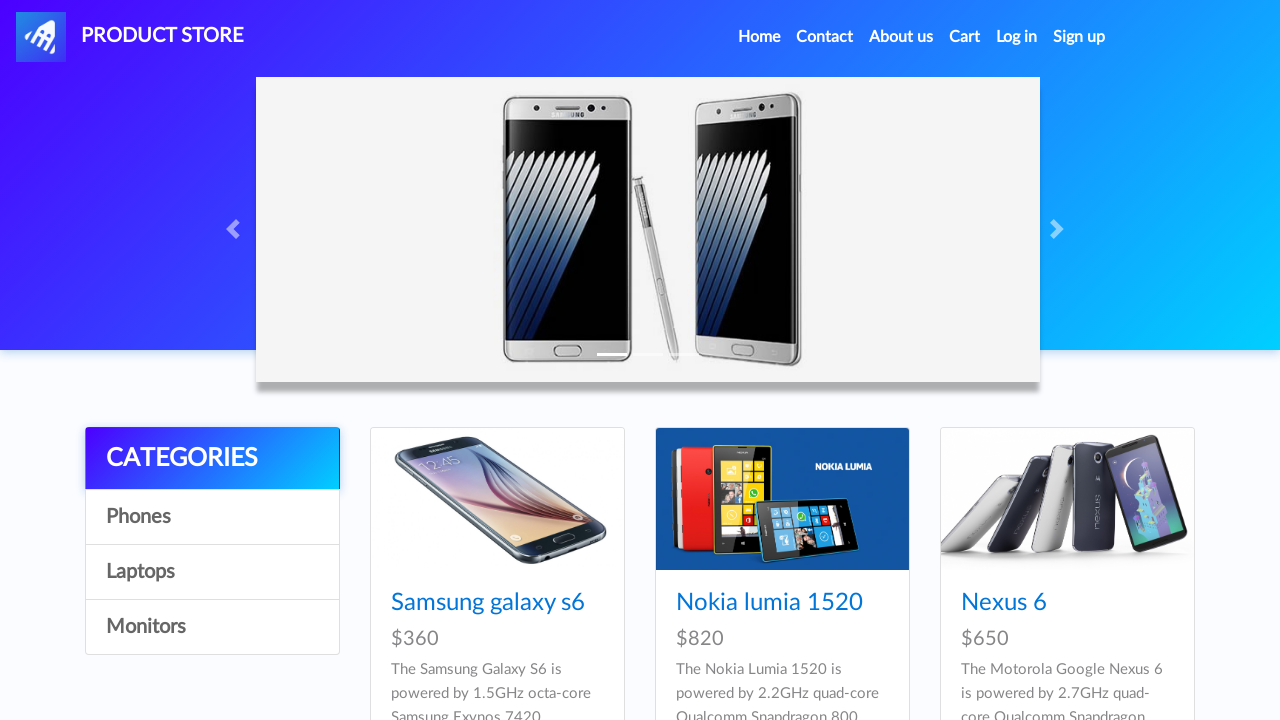

Clicked Contact link in navigation at (825, 37) on xpath=//*[@id="navbarExample"]/ul/li[2]/a
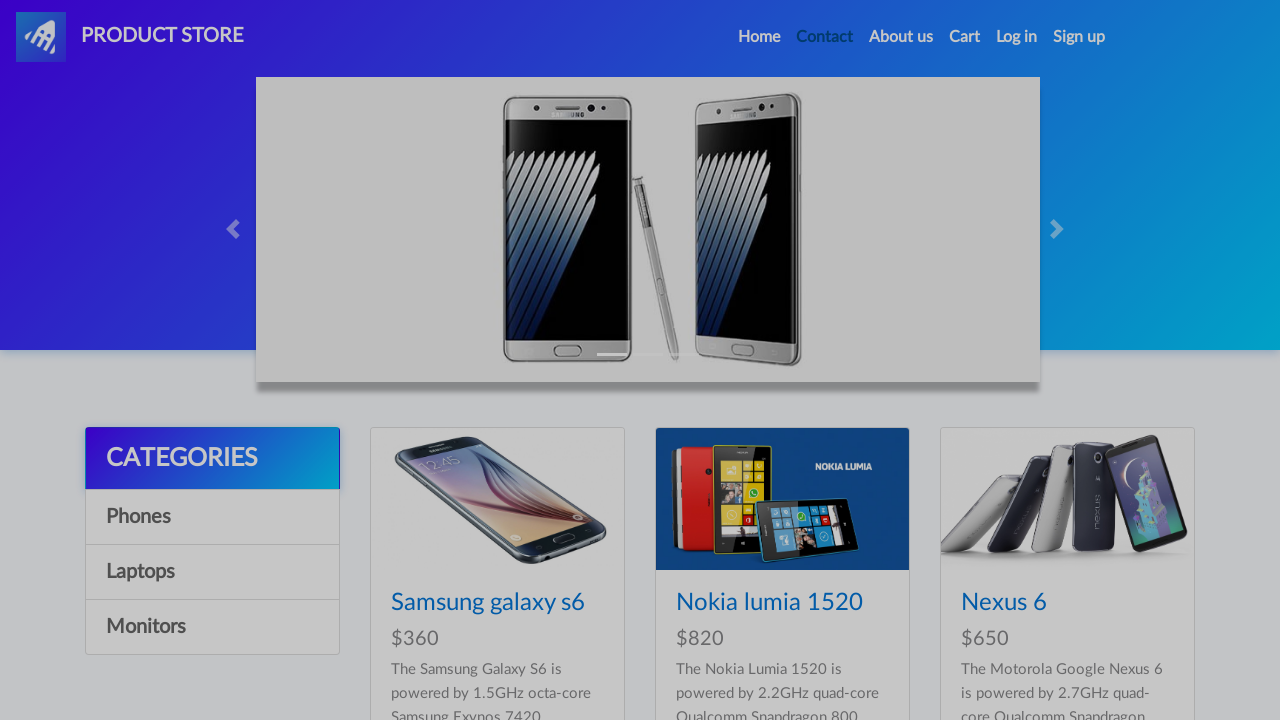

Contact modal became visible
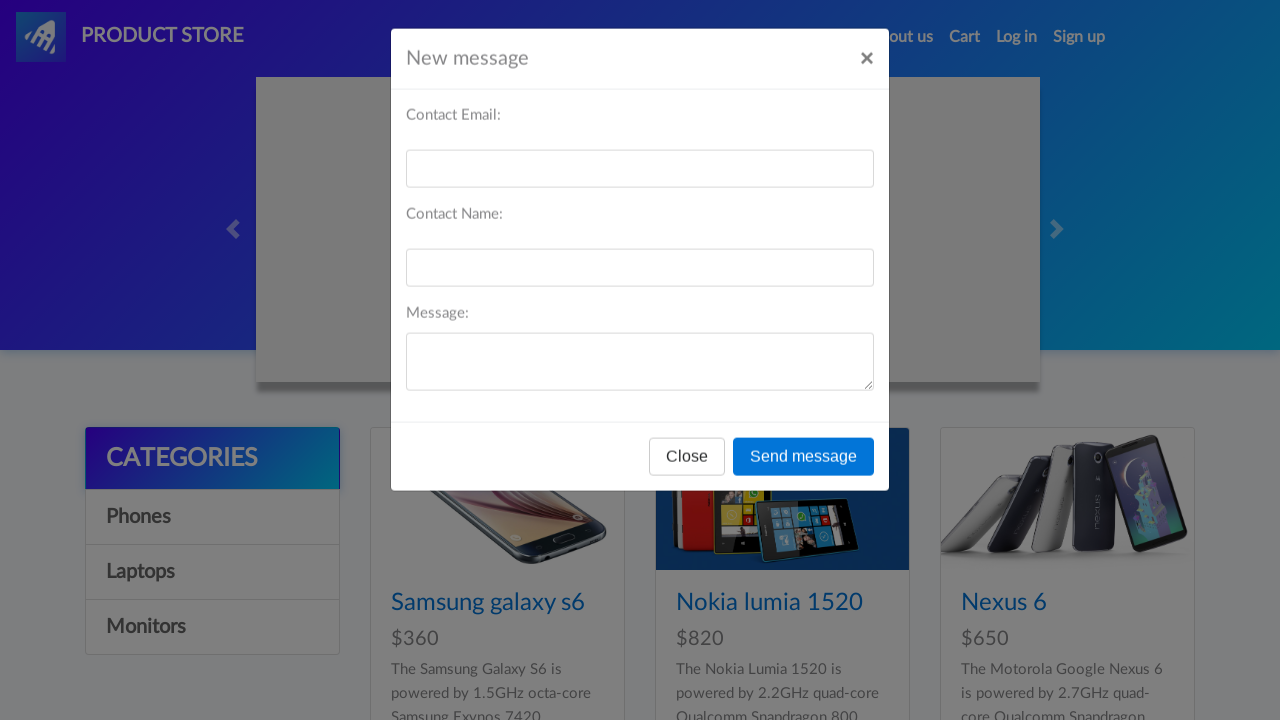

Filled email field with 'testuser@example.com' on input#recipient-email
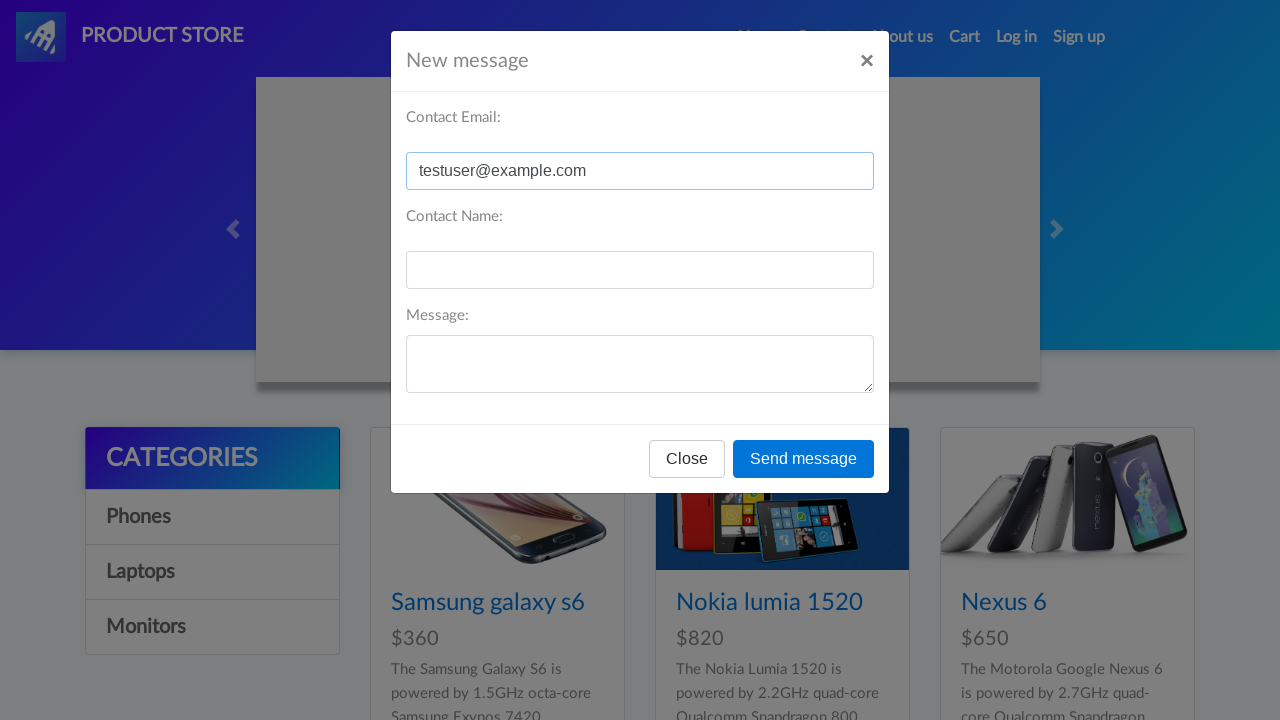

Filled name field with 'Test User' on input#recipient-name
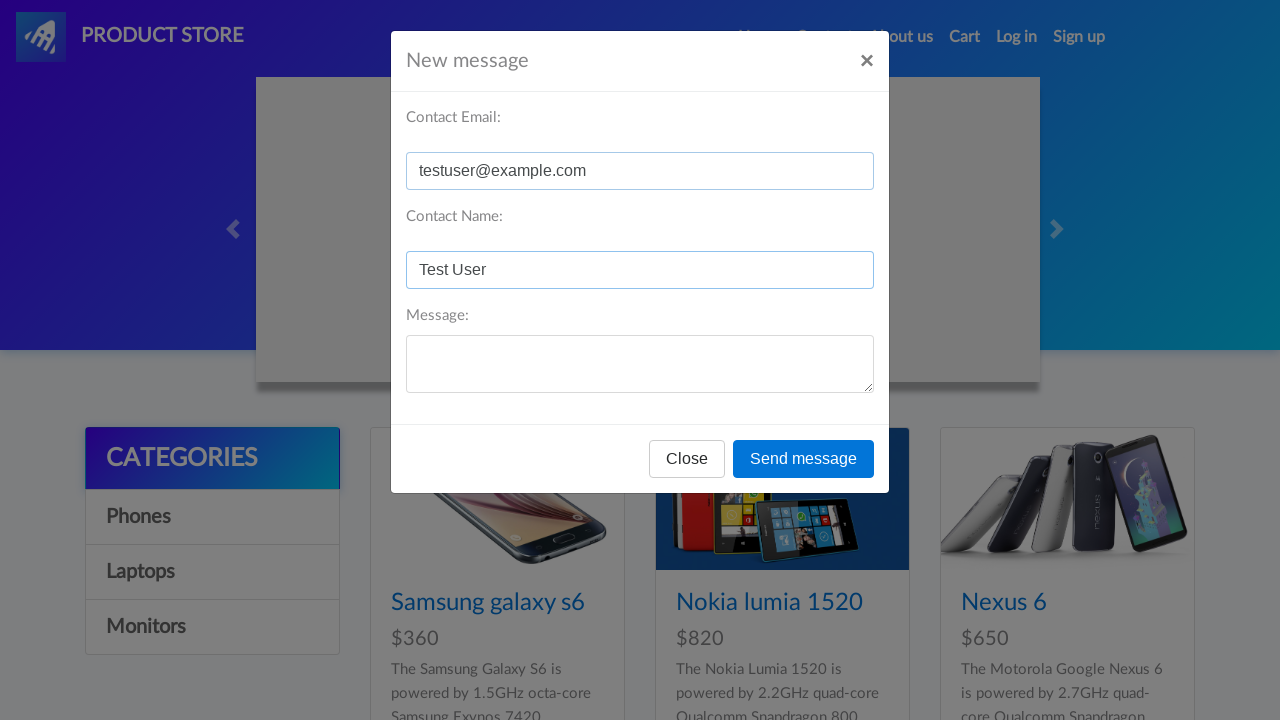

Filled message field with test message on textarea#message-text
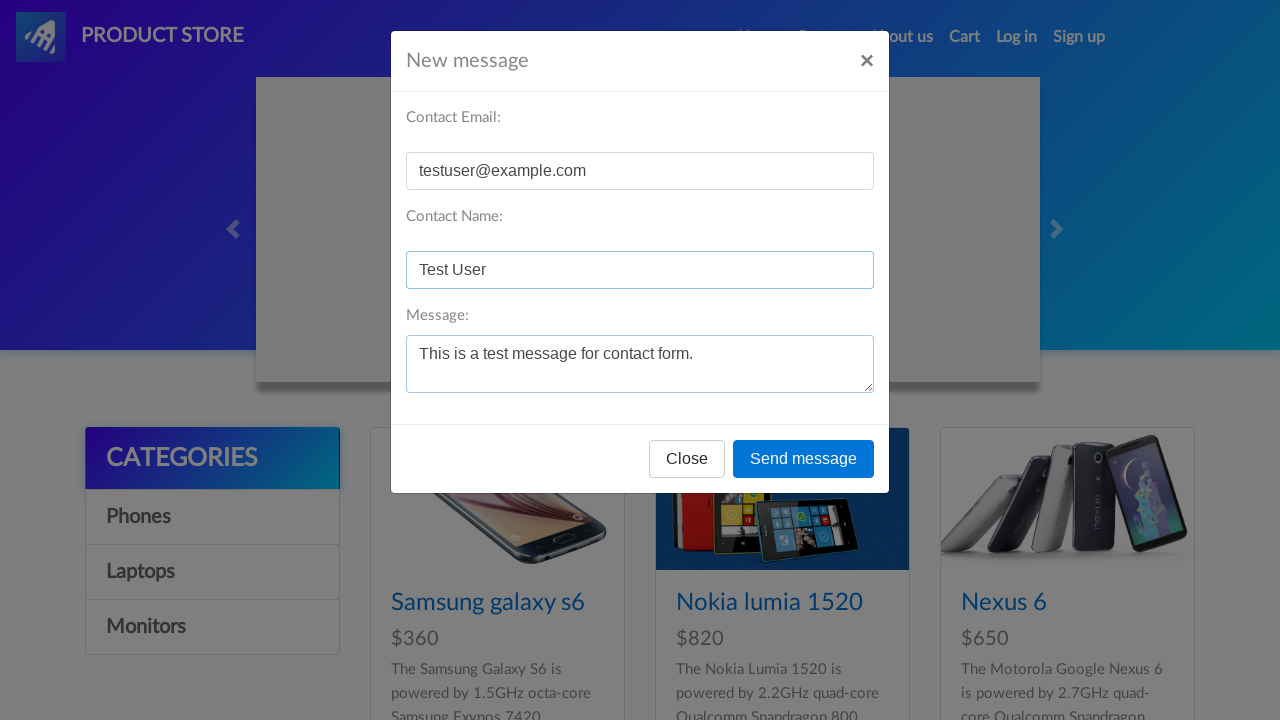

Clicked send button to submit contact form at (804, 459) on button[onclick="send()"]
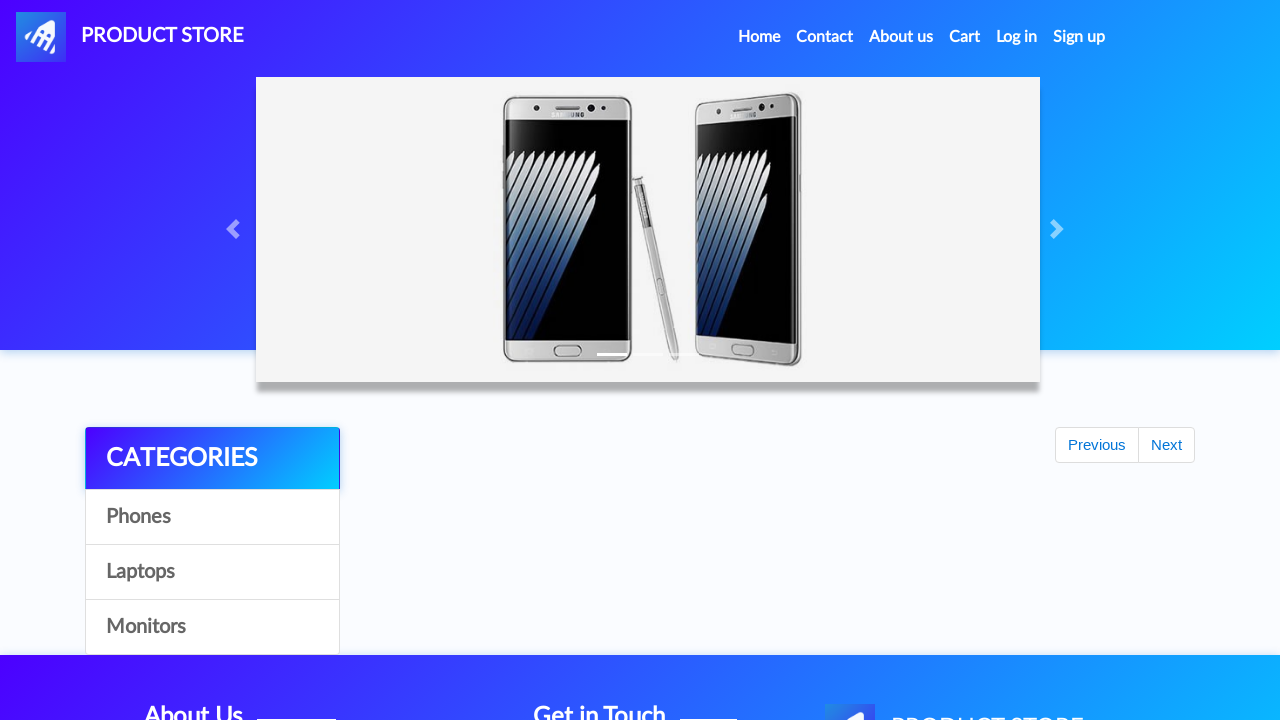

Accepted confirmation alert after form submission
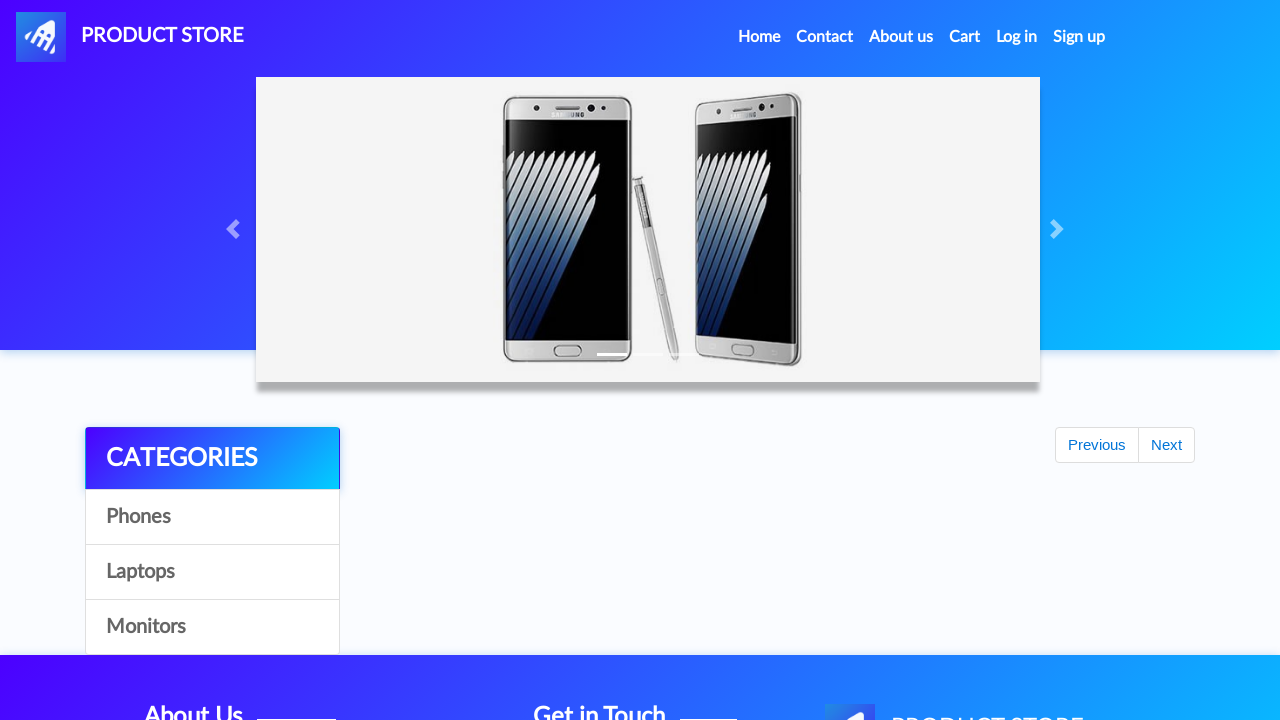

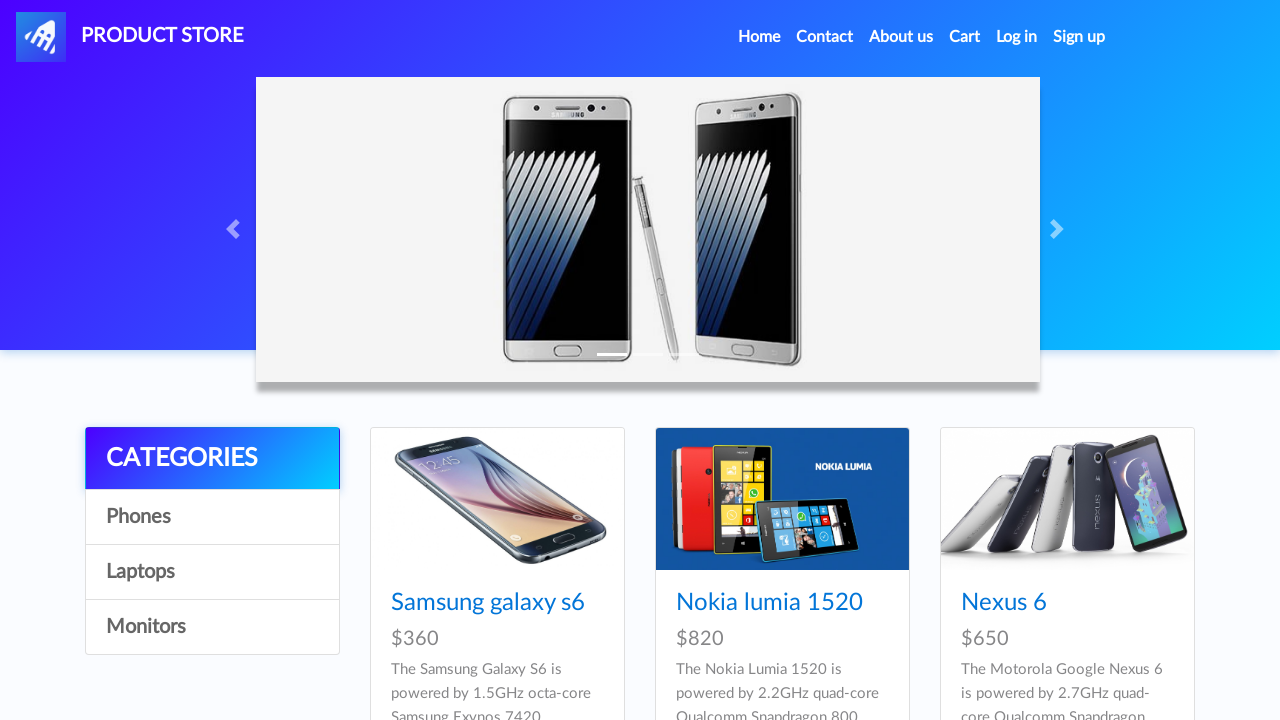